Navigates to wisequarter.com homepage and verifies the URL contains the expected domain name

Starting URL: https://www.wisequarter.com

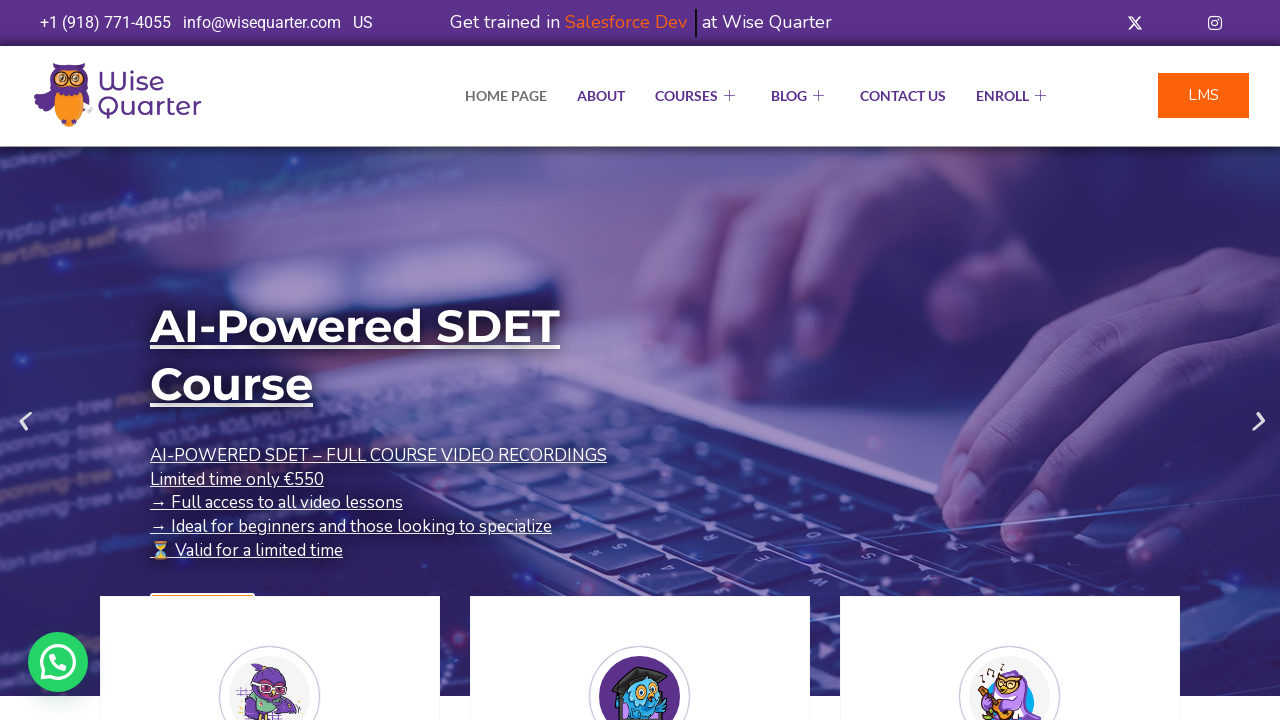

Waited for page to reach domcontentloaded state
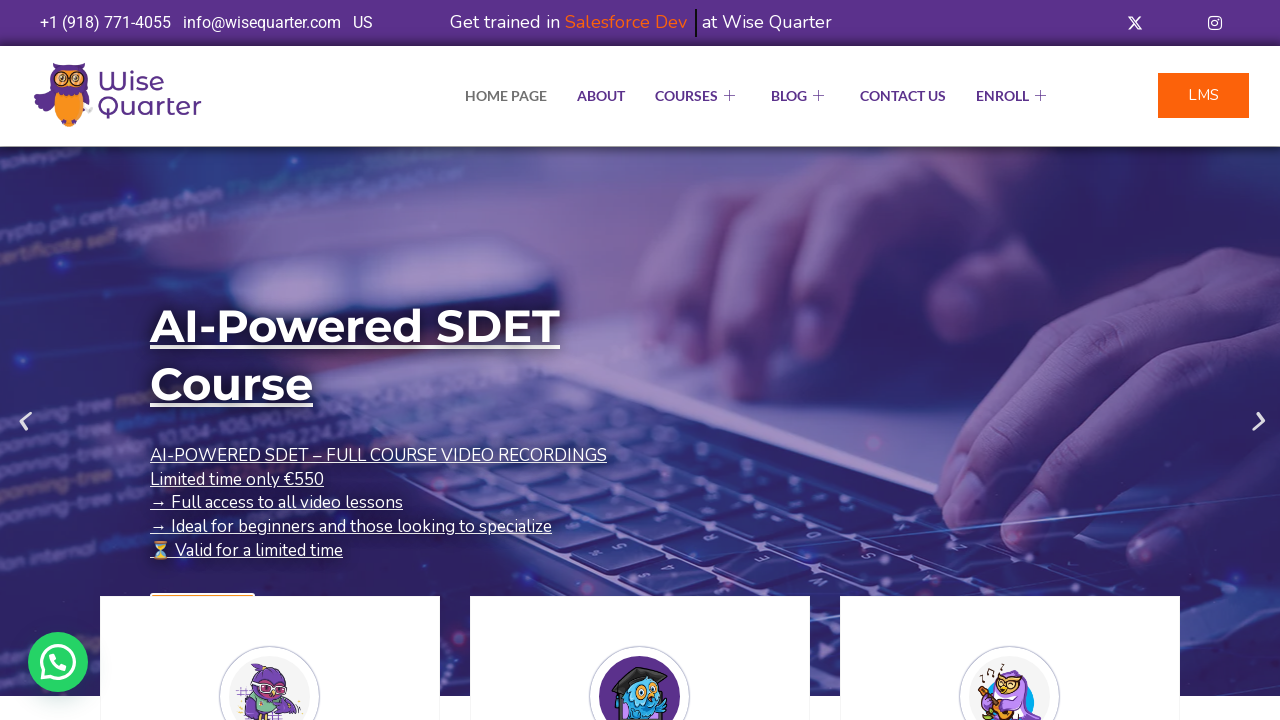

Verified URL contains 'wisequarter' domain
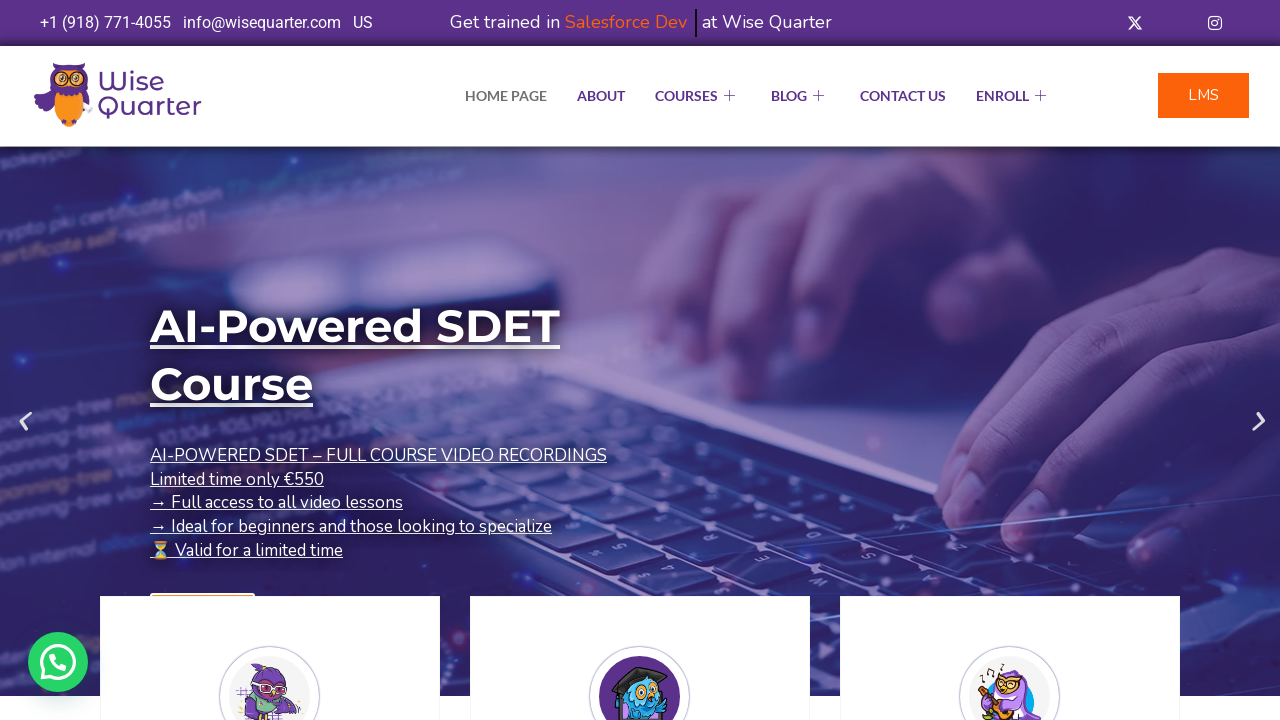

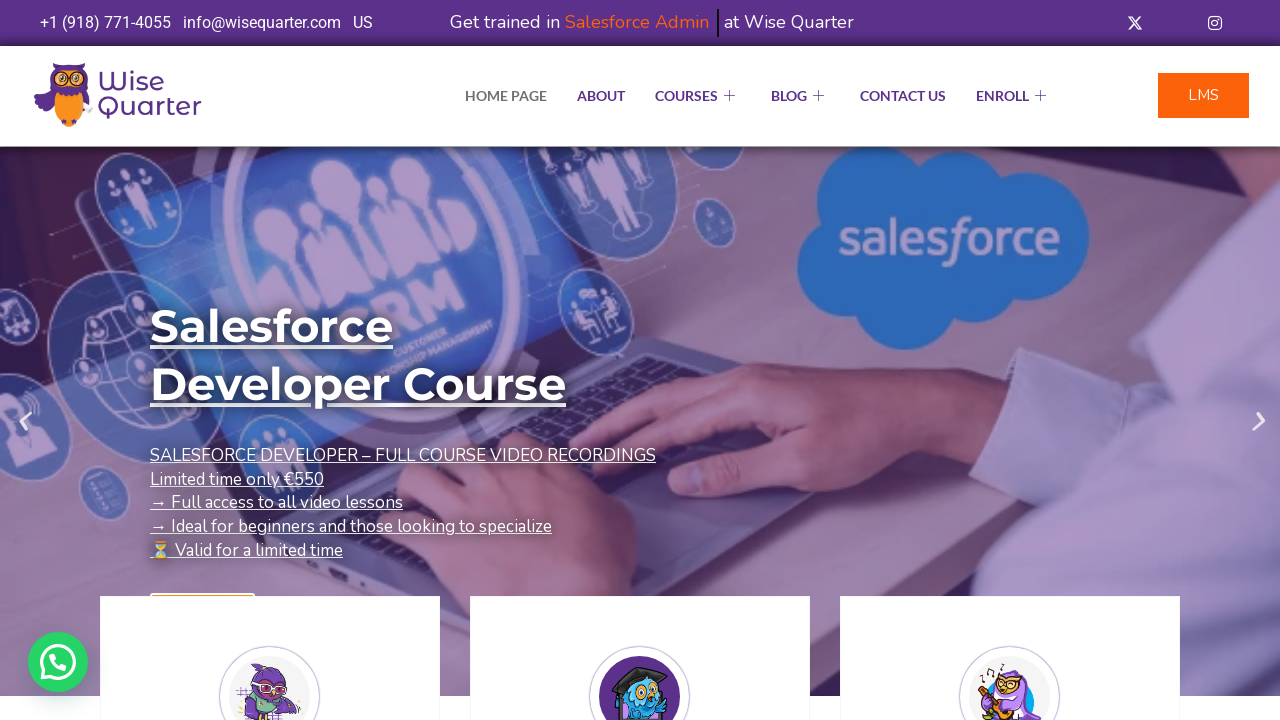